Tests dropdown menu functionality by selecting options using different methods (index, value, visible text) and verifying the dropdown contains expected number of options

Starting URL: https://the-internet.herokuapp.com/dropdown

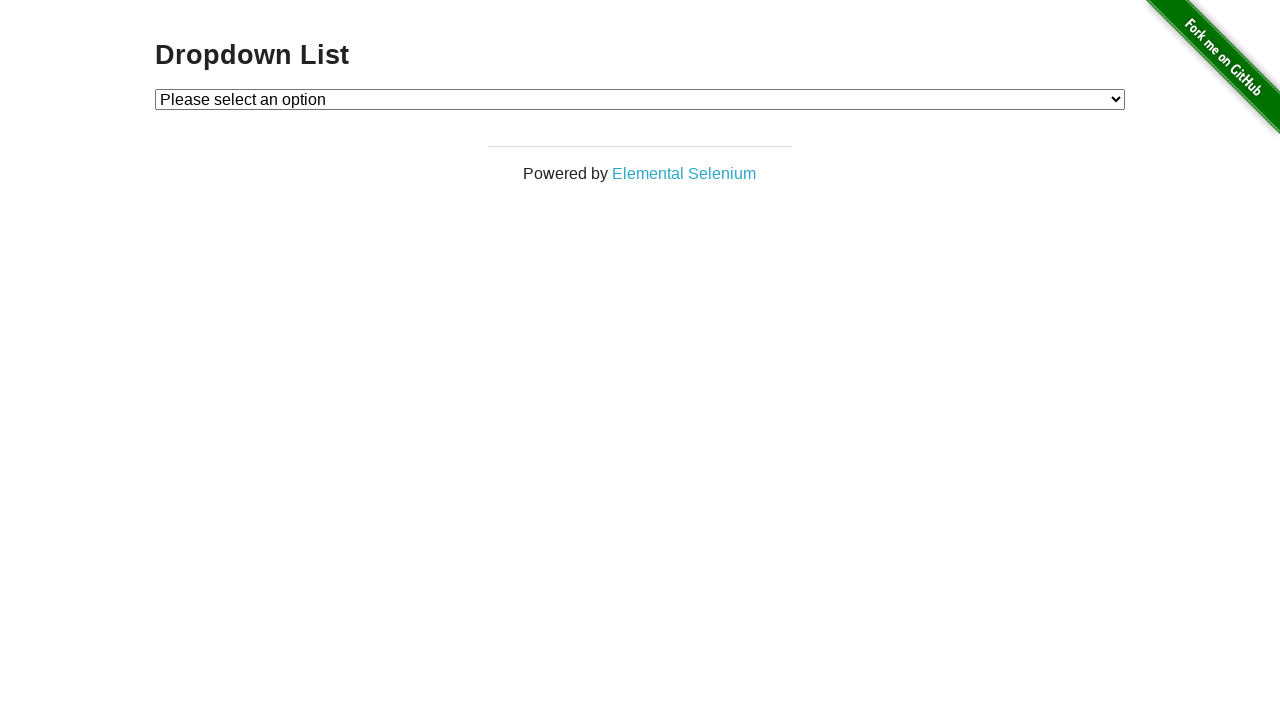

Located dropdown element with id='dropdown'
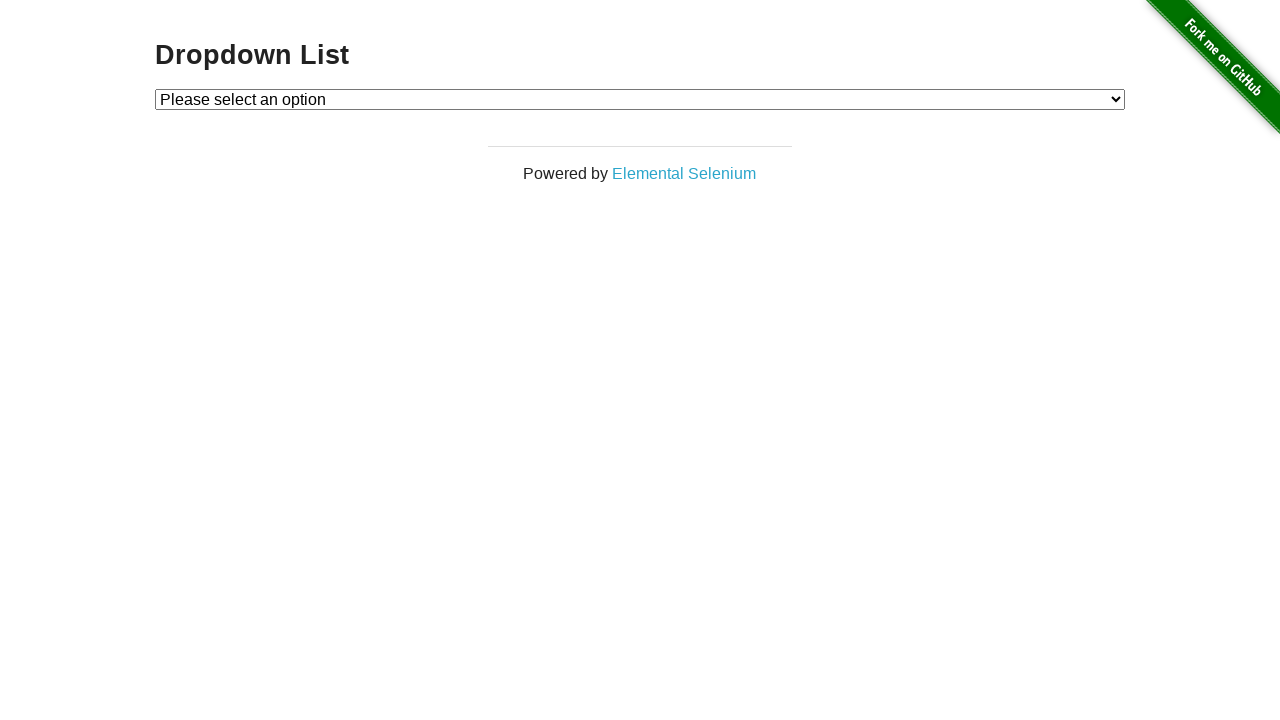

Selected Option 1 by index (1) on #dropdown
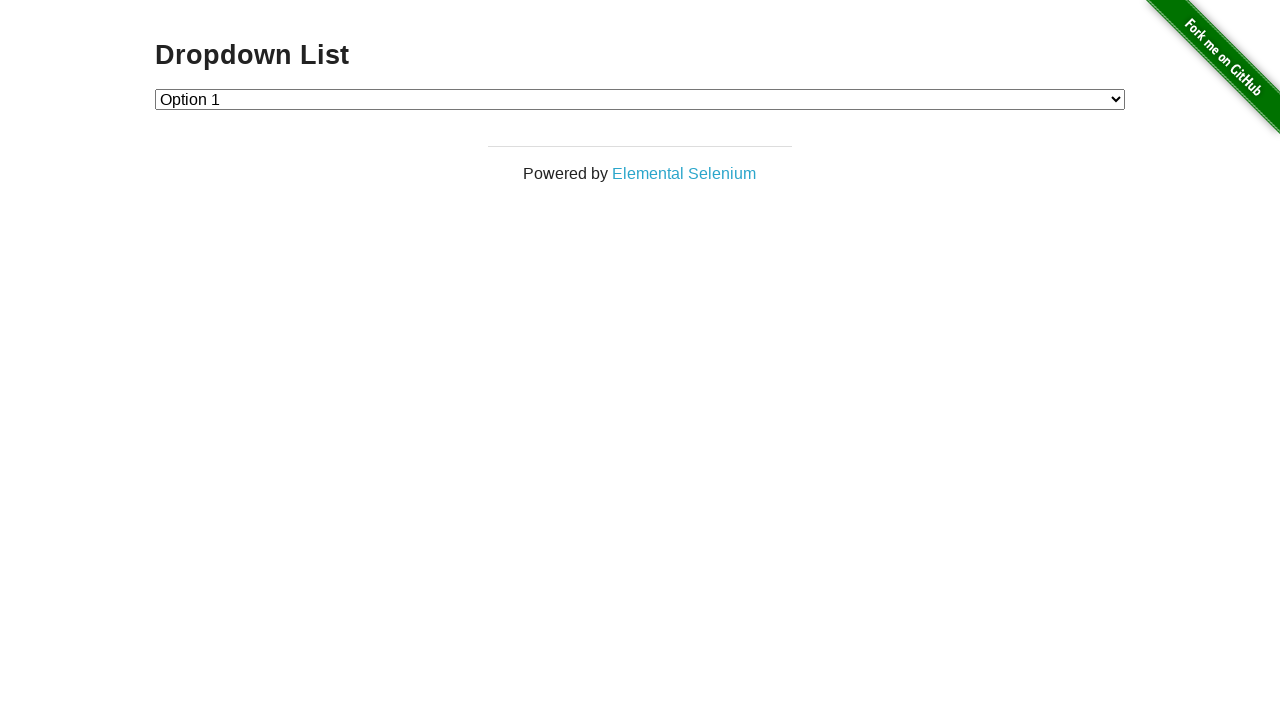

Selected Option 2 by value ('2') on #dropdown
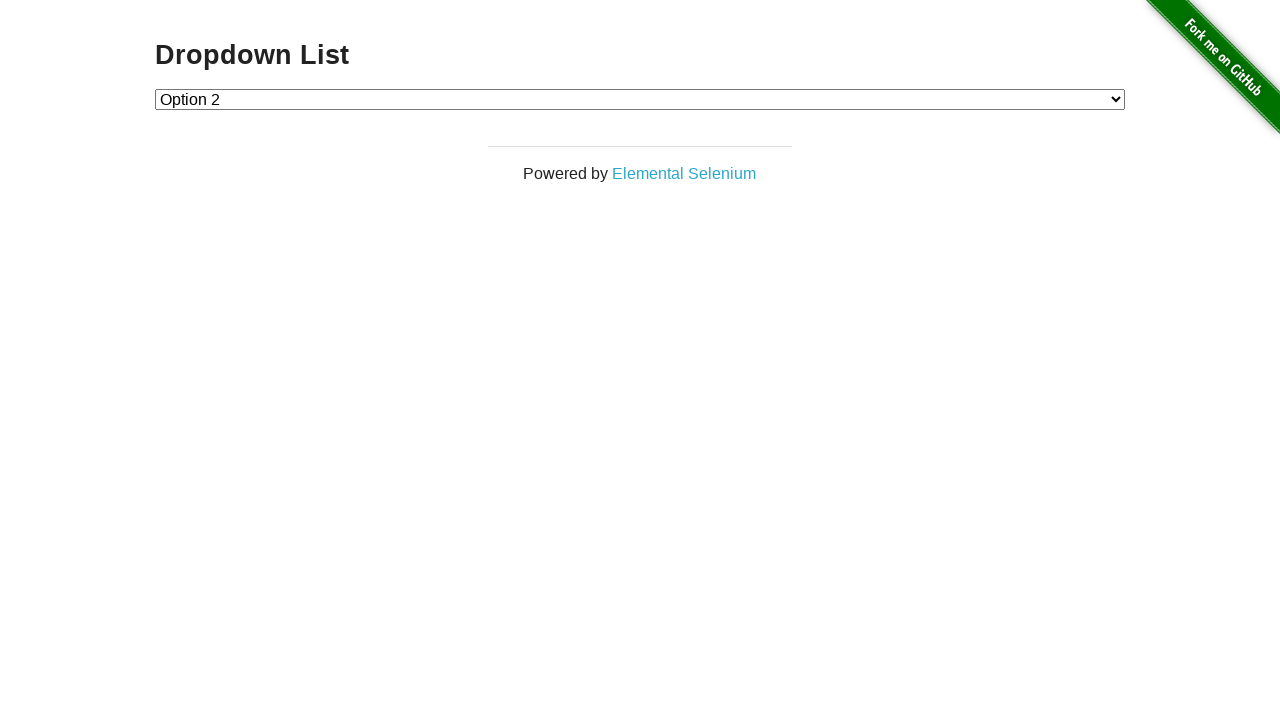

Selected Option 1 by visible text label on #dropdown
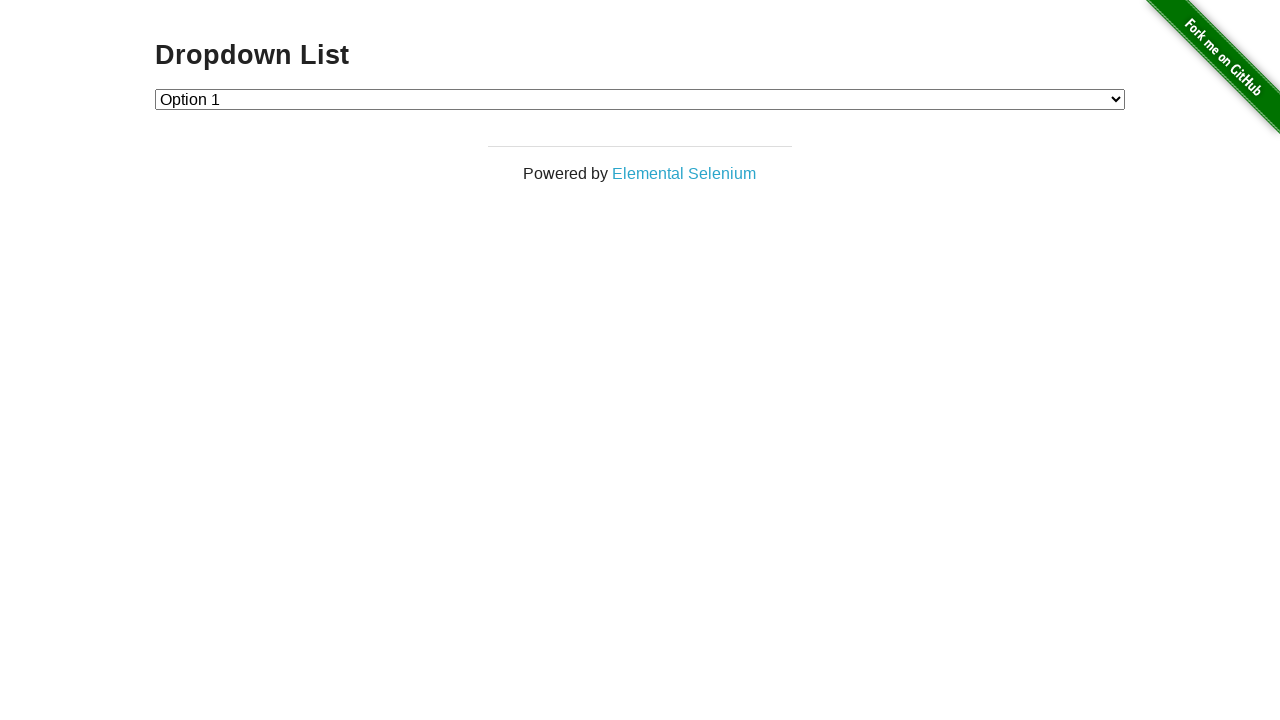

Retrieved all options from dropdown
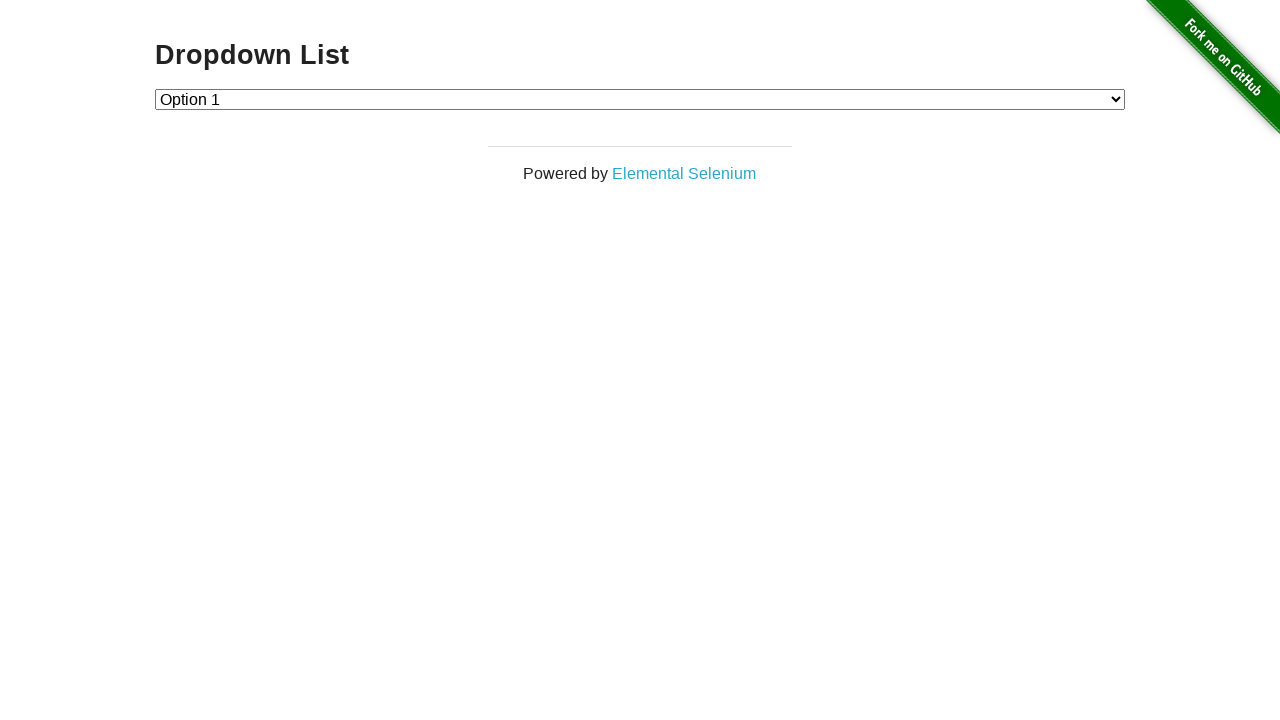

Verified dropdown contains exactly 3 options
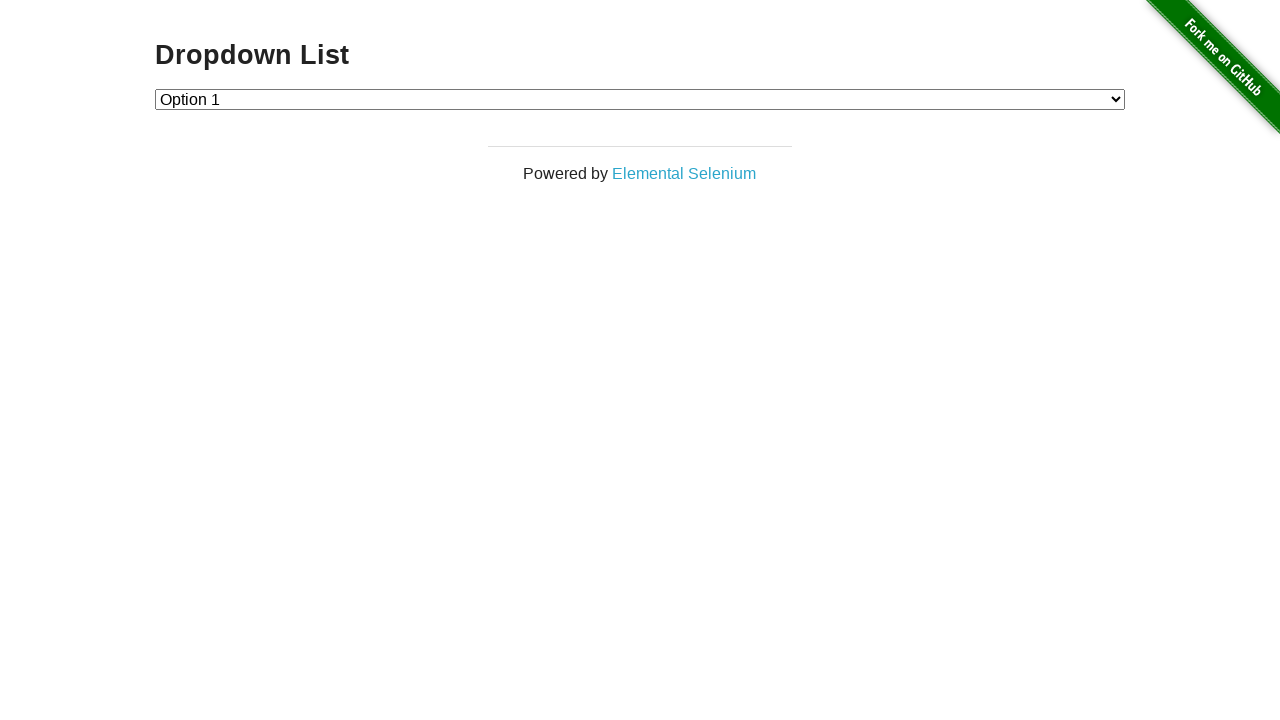

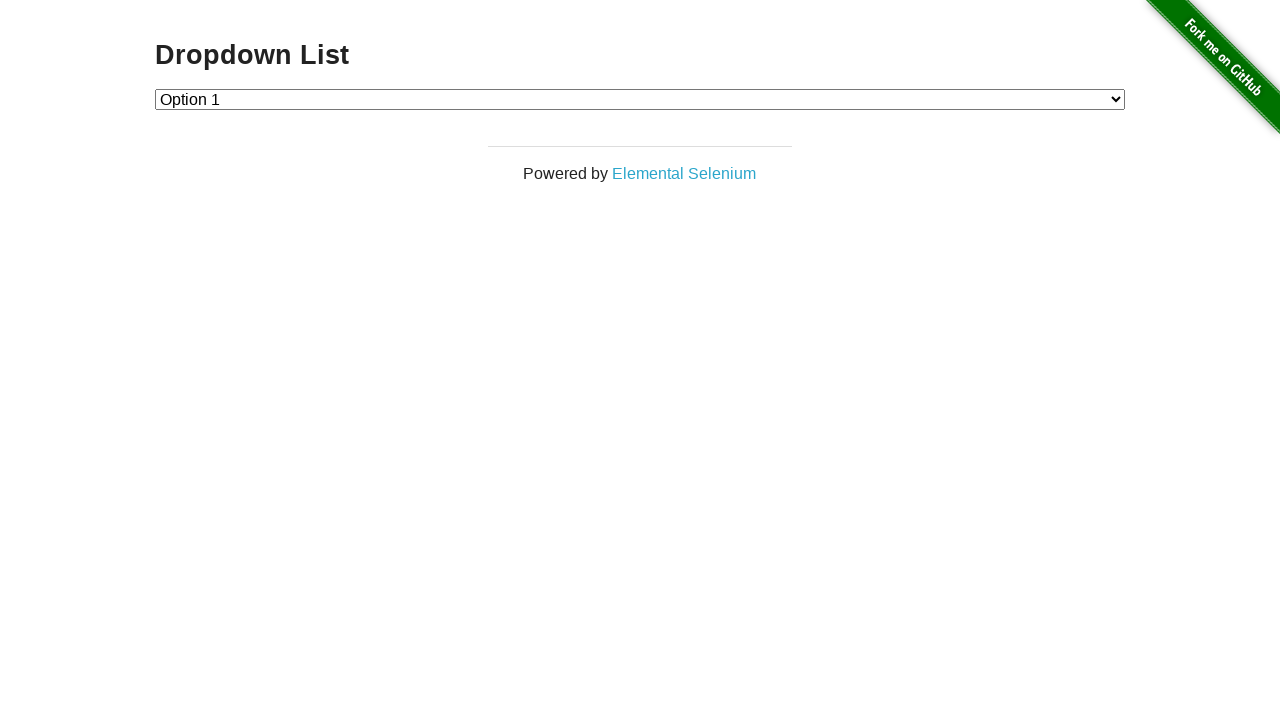